Tests window handling functionality by clicking a button that opens multiple popup windows, then switching to and closing each window one by one

Starting URL: https://www.lambdatest.com/selenium-playground/window-popup-modal-demo

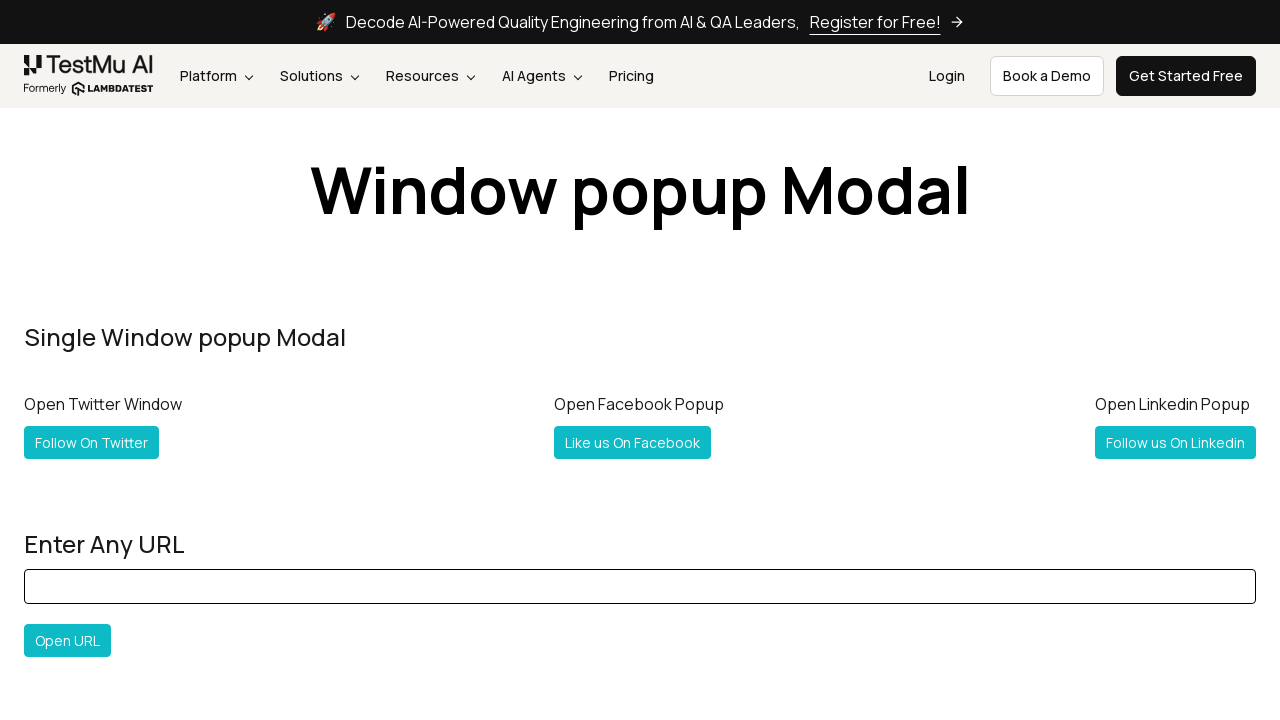

Clicked 'Follow All' button to open multiple popup windows at (65, 360) on #followall
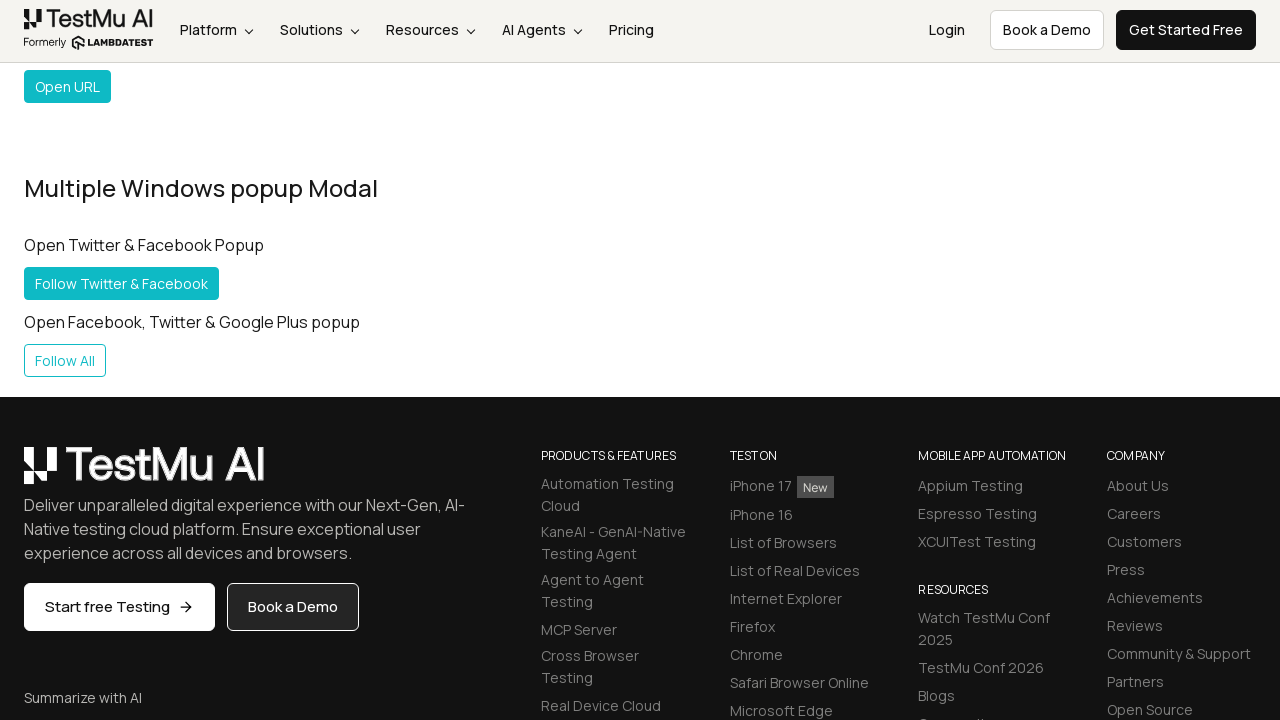

Retrieved all open page contexts
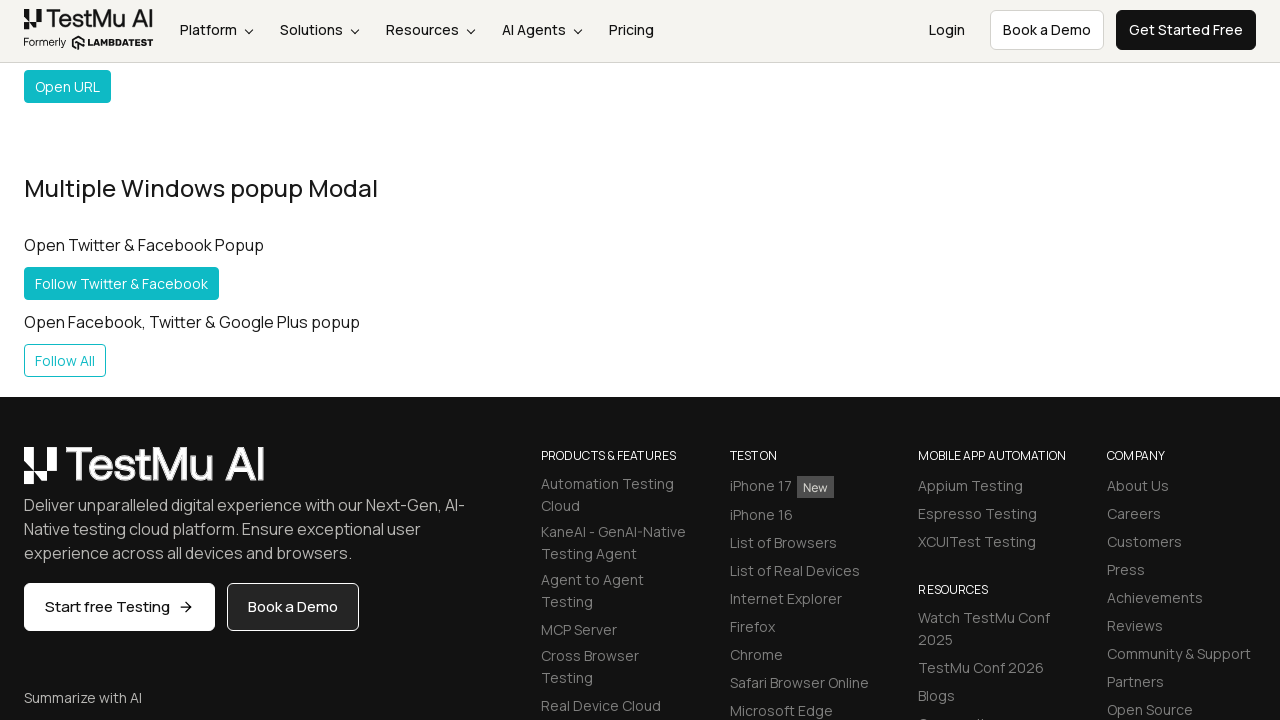

Closed a popup window
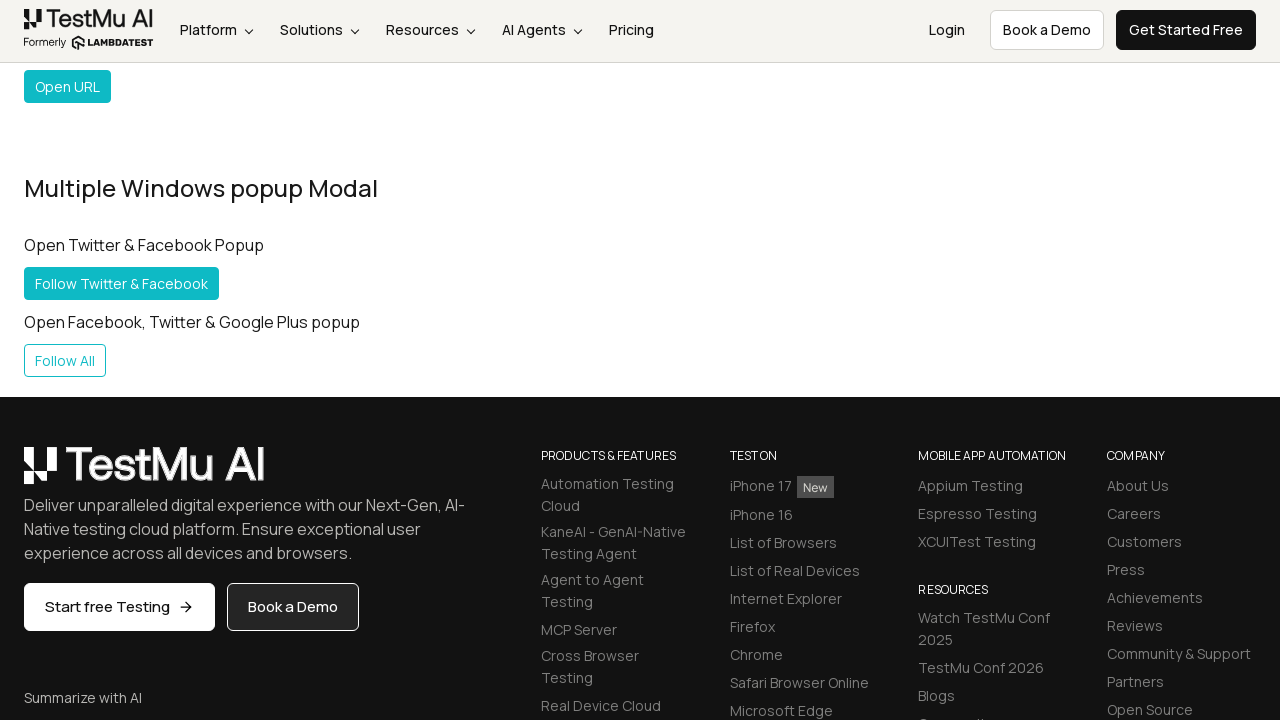

Closed a popup window
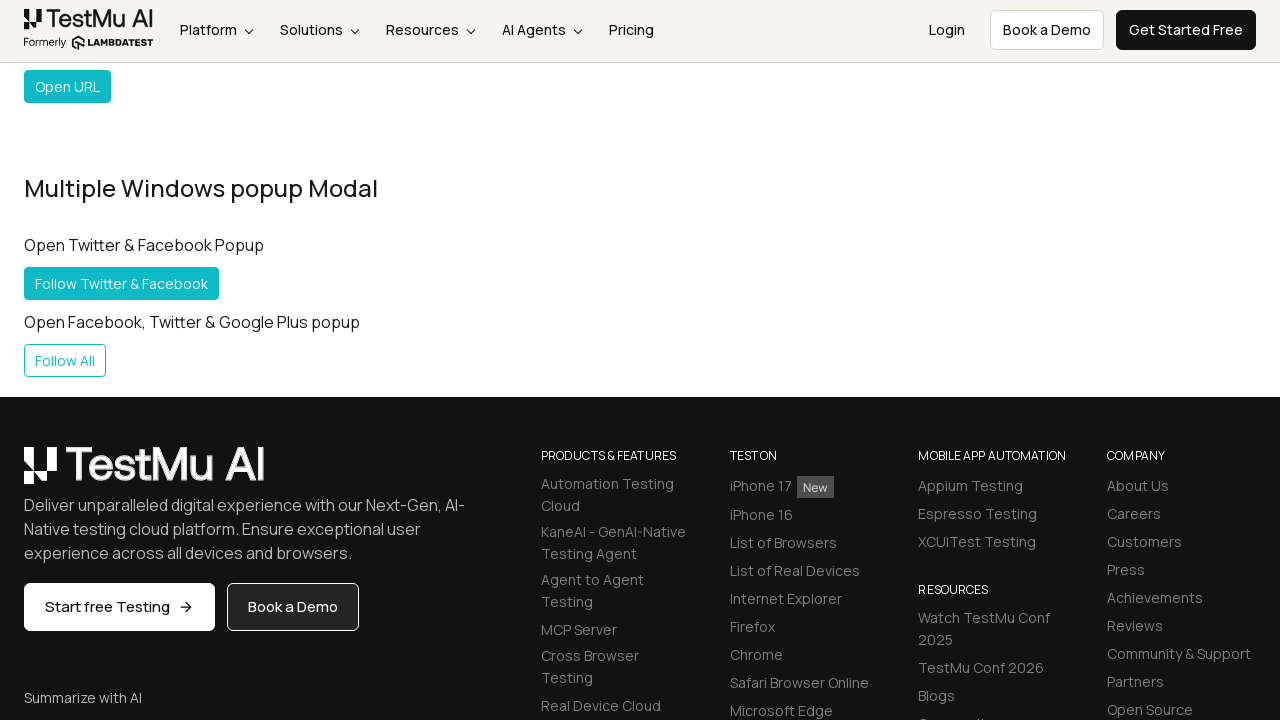

Closed a popup window
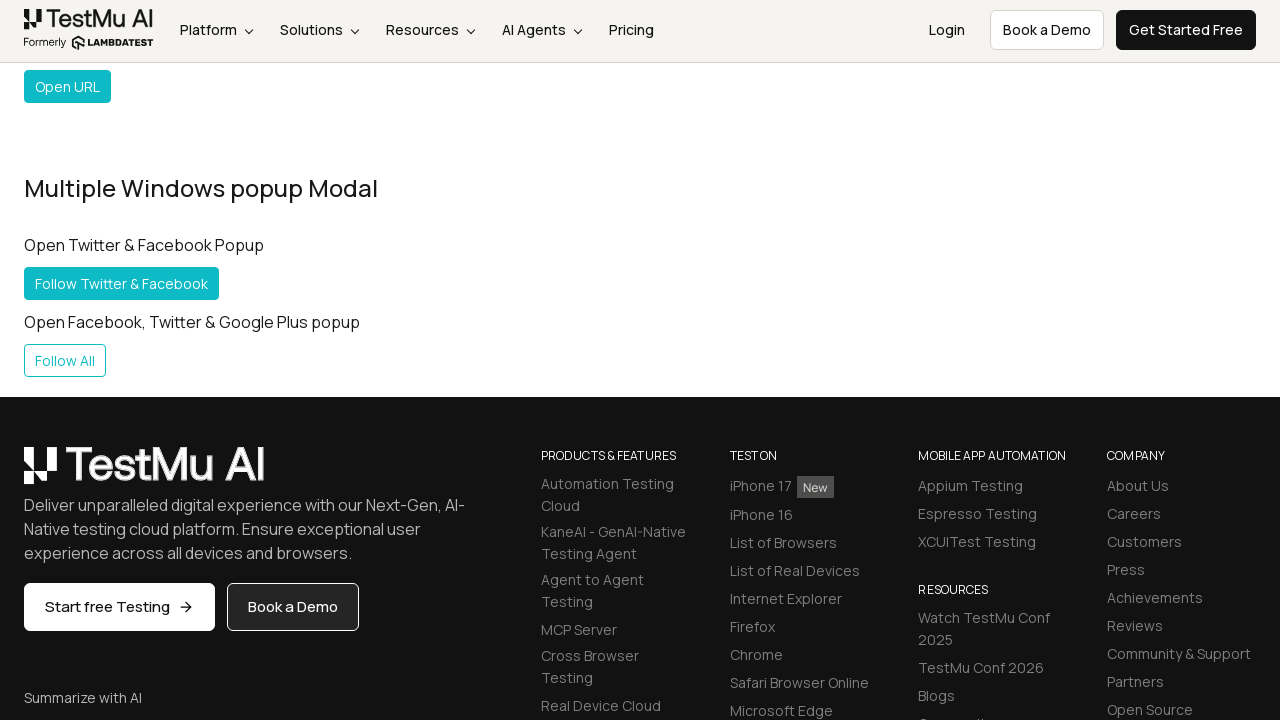

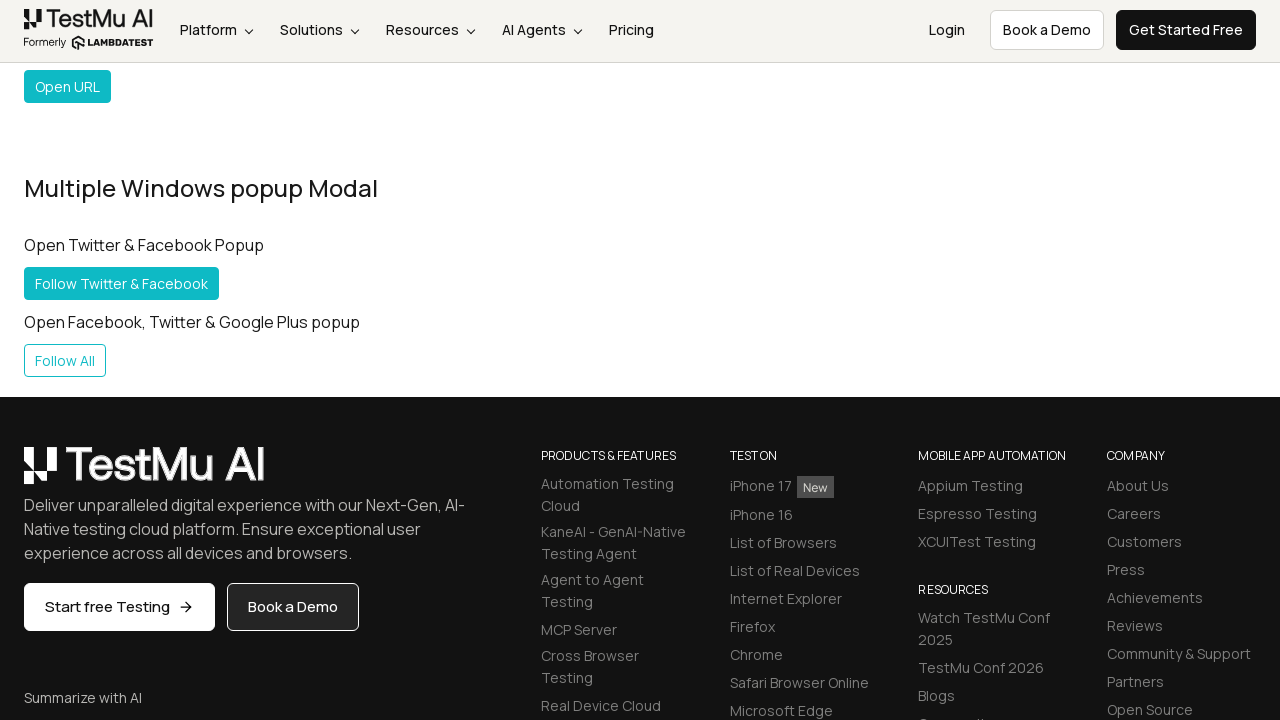